Tests tooltip functionality on jQuery UI demo page by hovering over an age input field and verifying the tooltip text appears correctly.

Starting URL: https://jqueryui.com/tooltip/

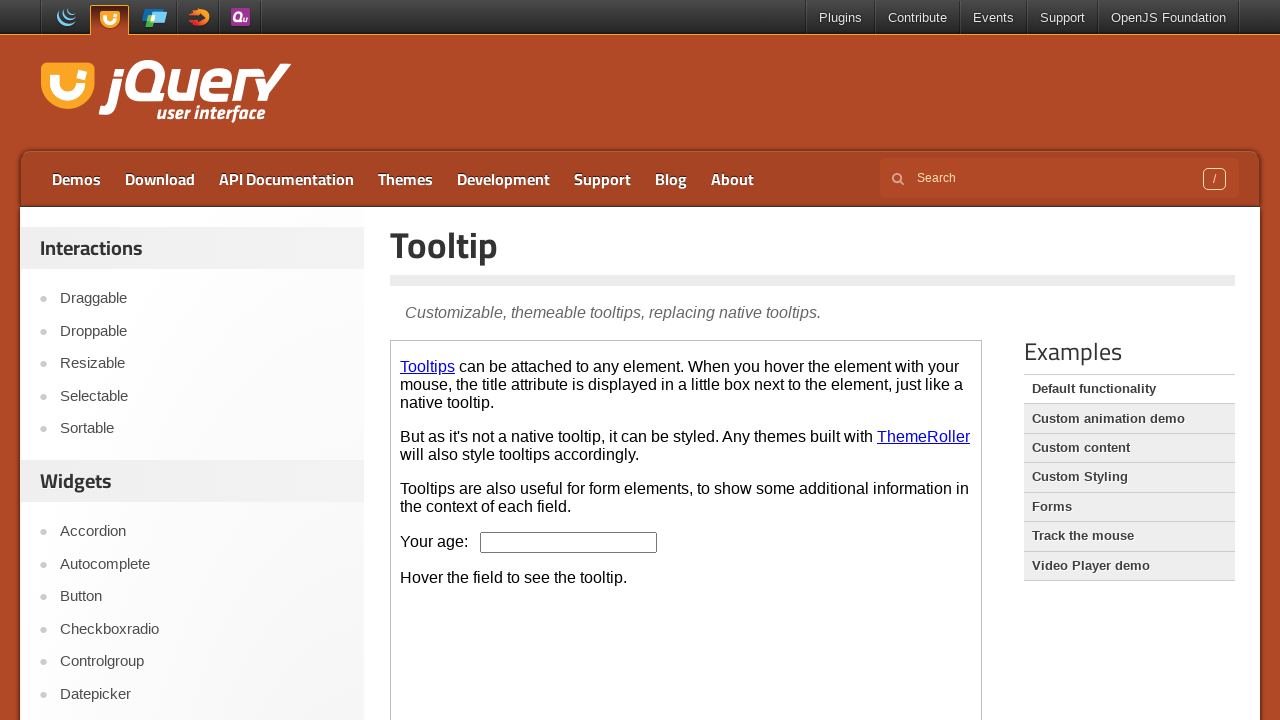

Set viewport size to 1920x1080
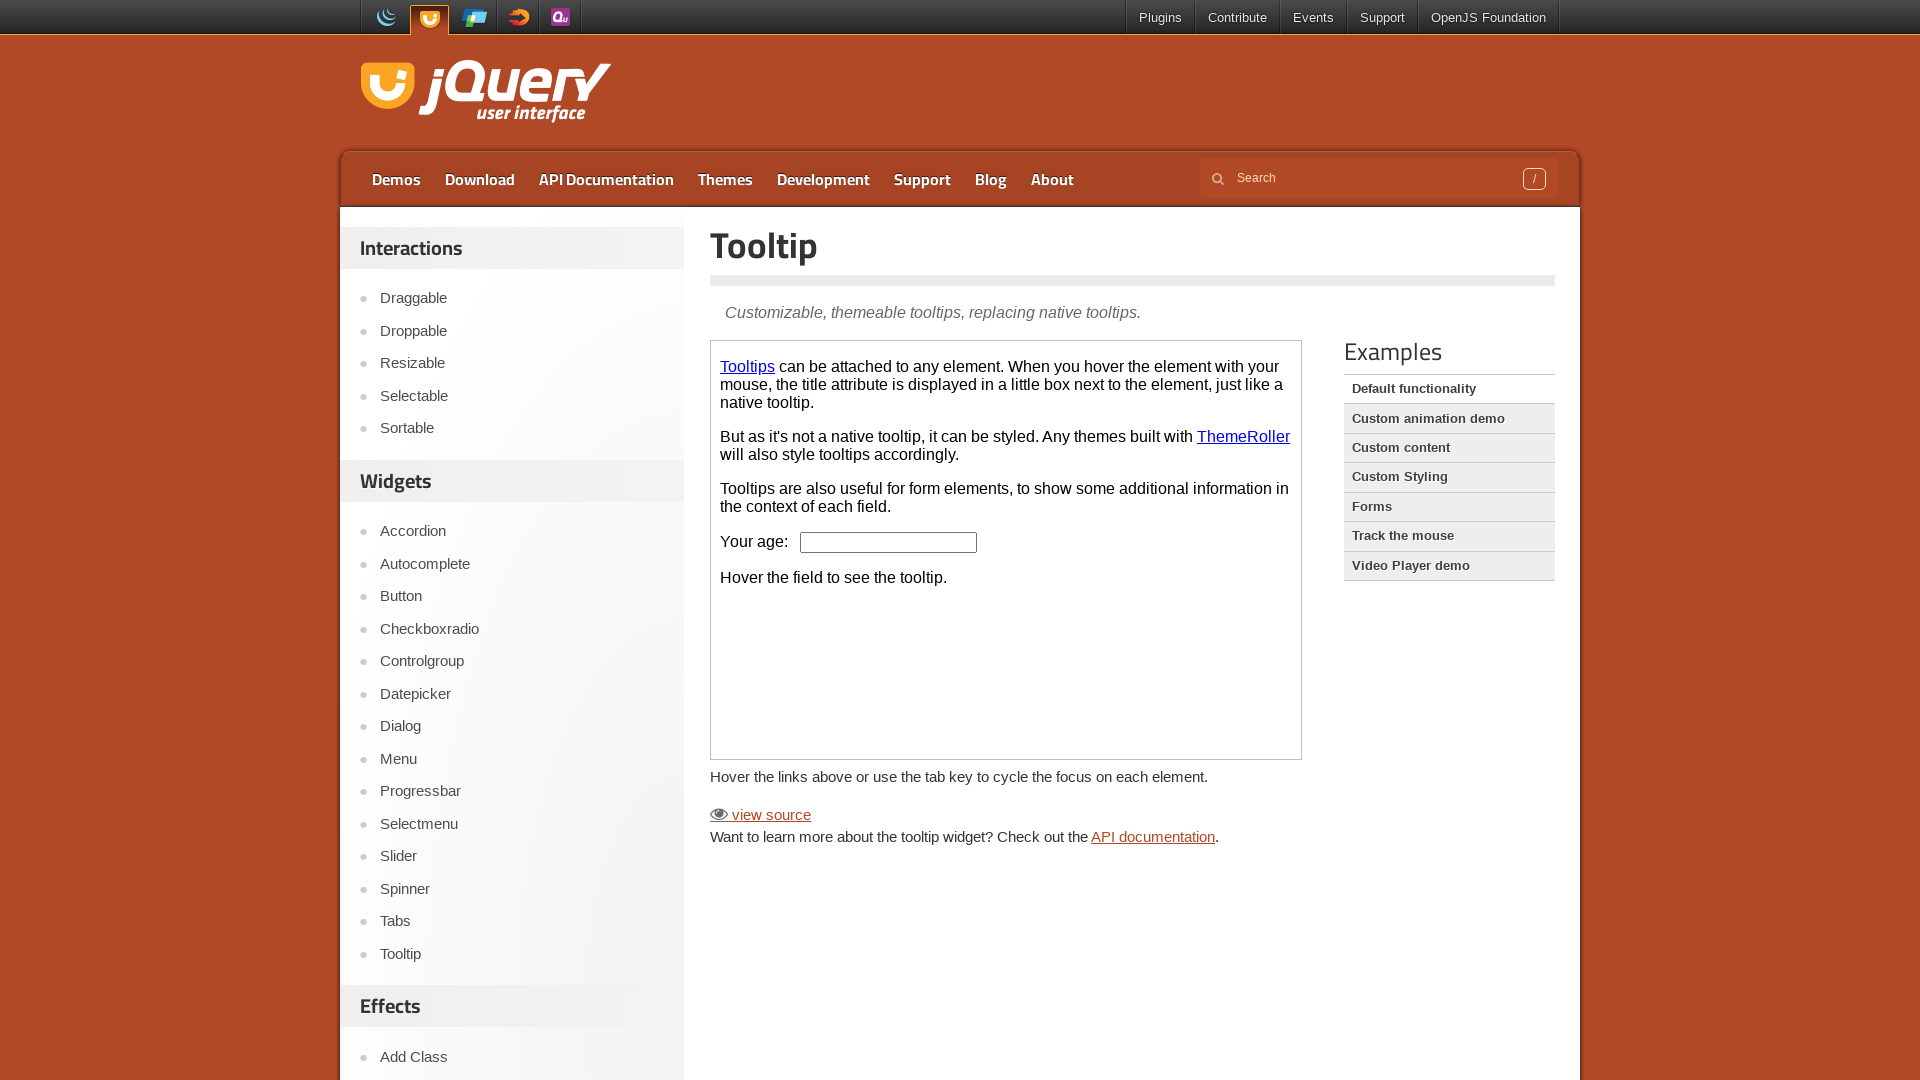

jQuery UI tooltip demo iframe loaded
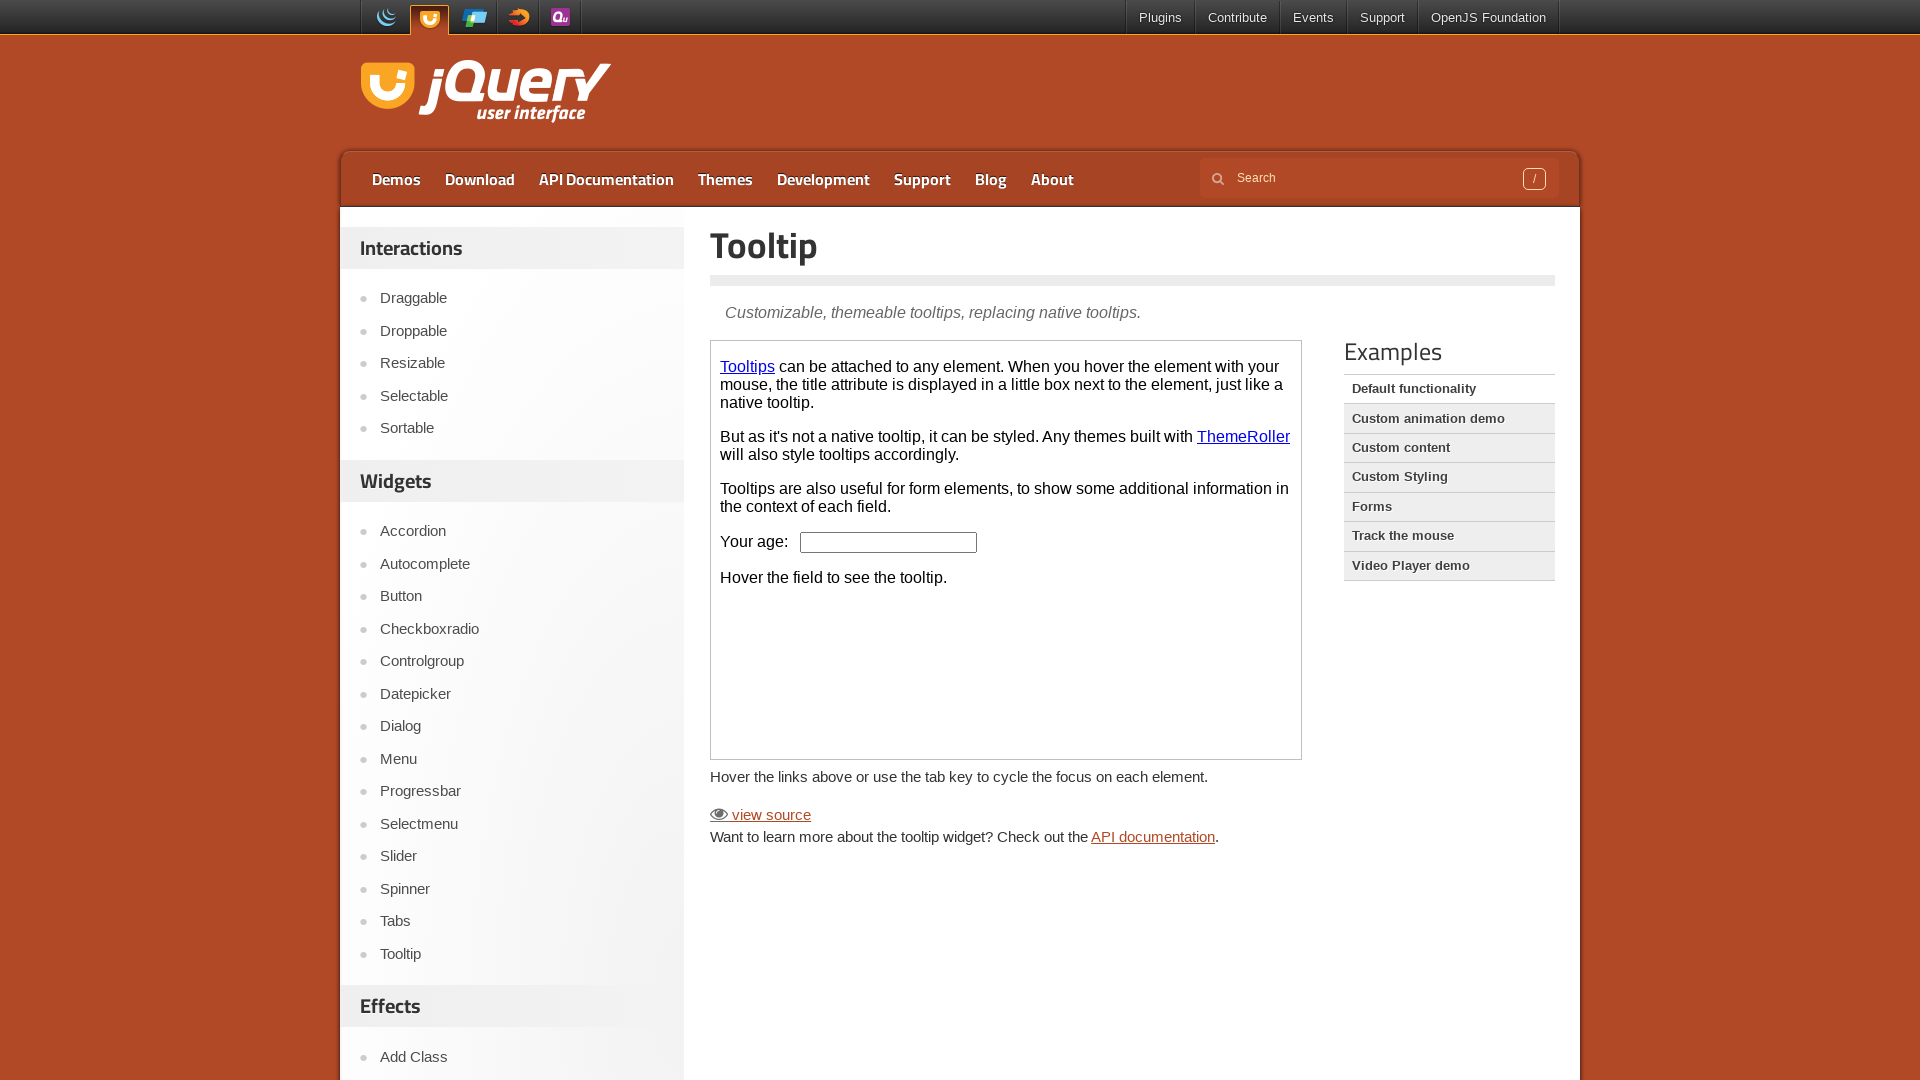

Located and switched to demo iframe
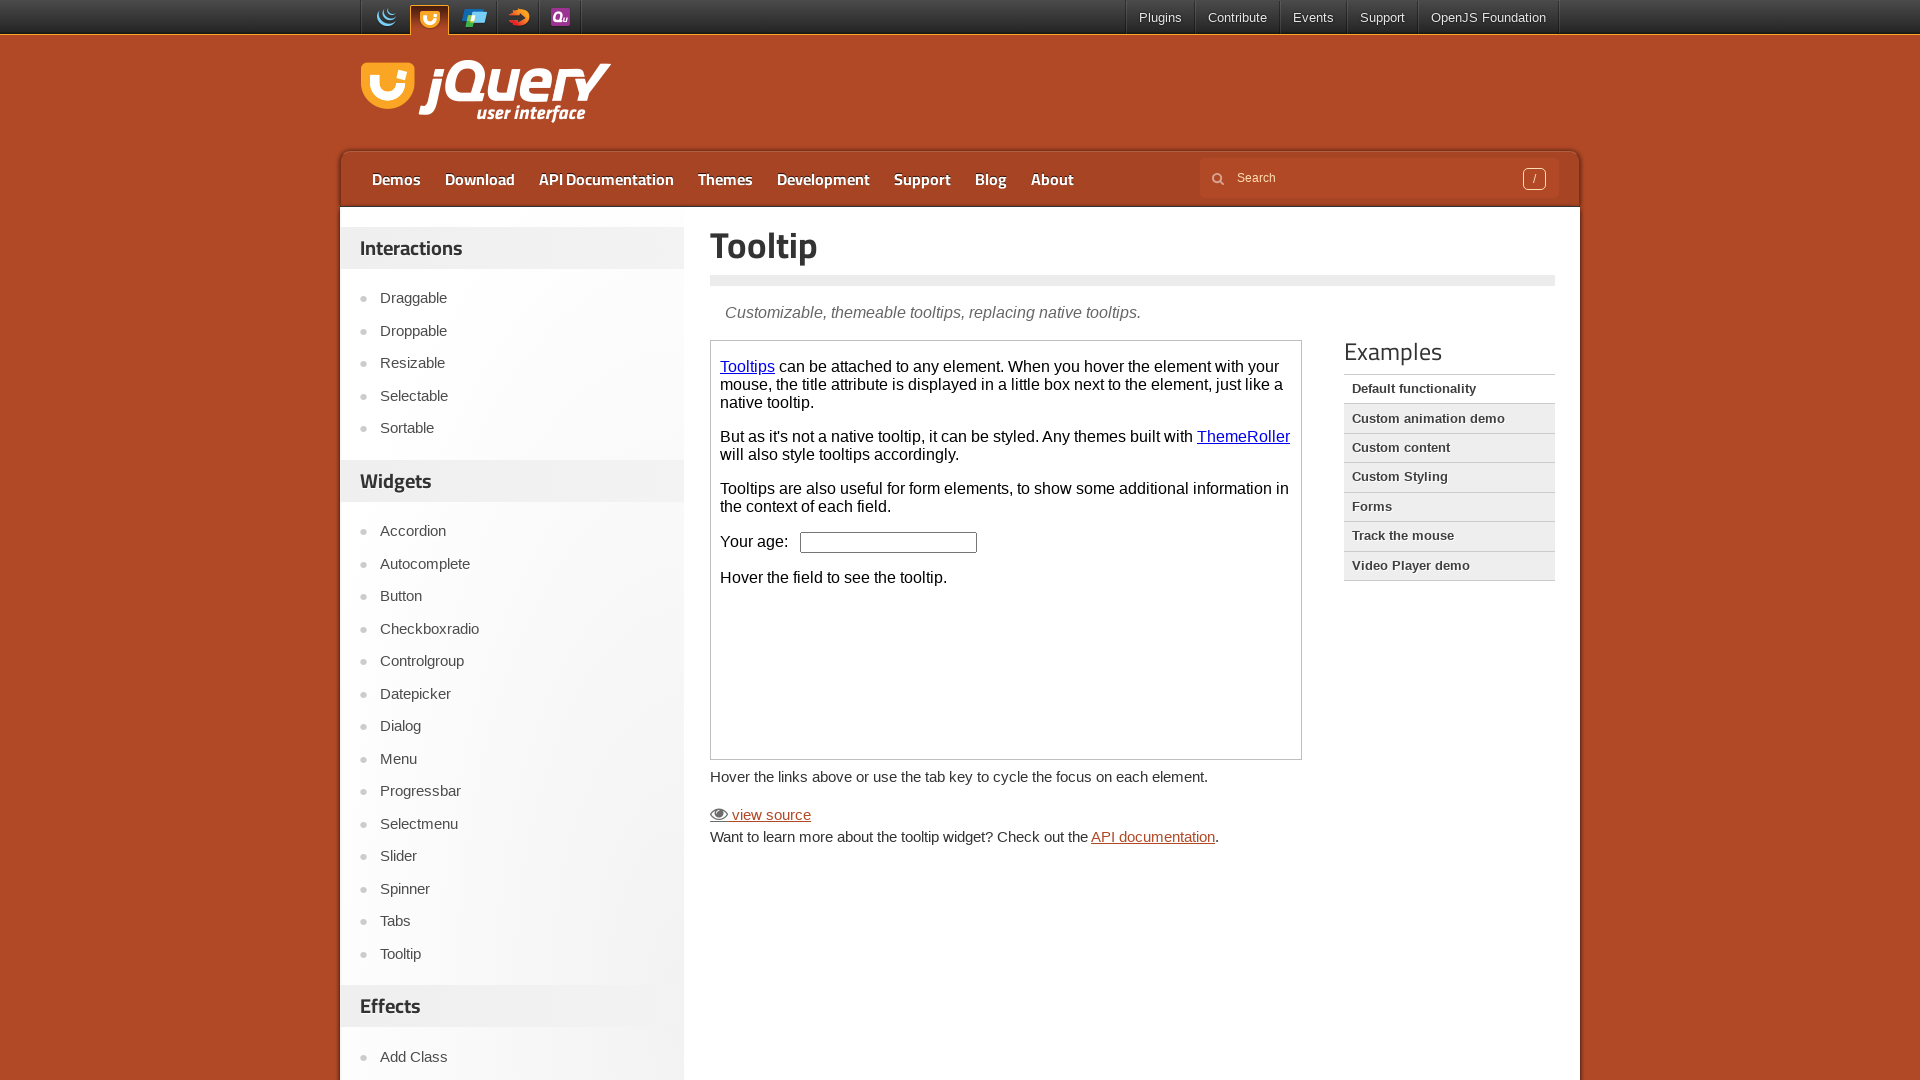

Located age input field in the iframe
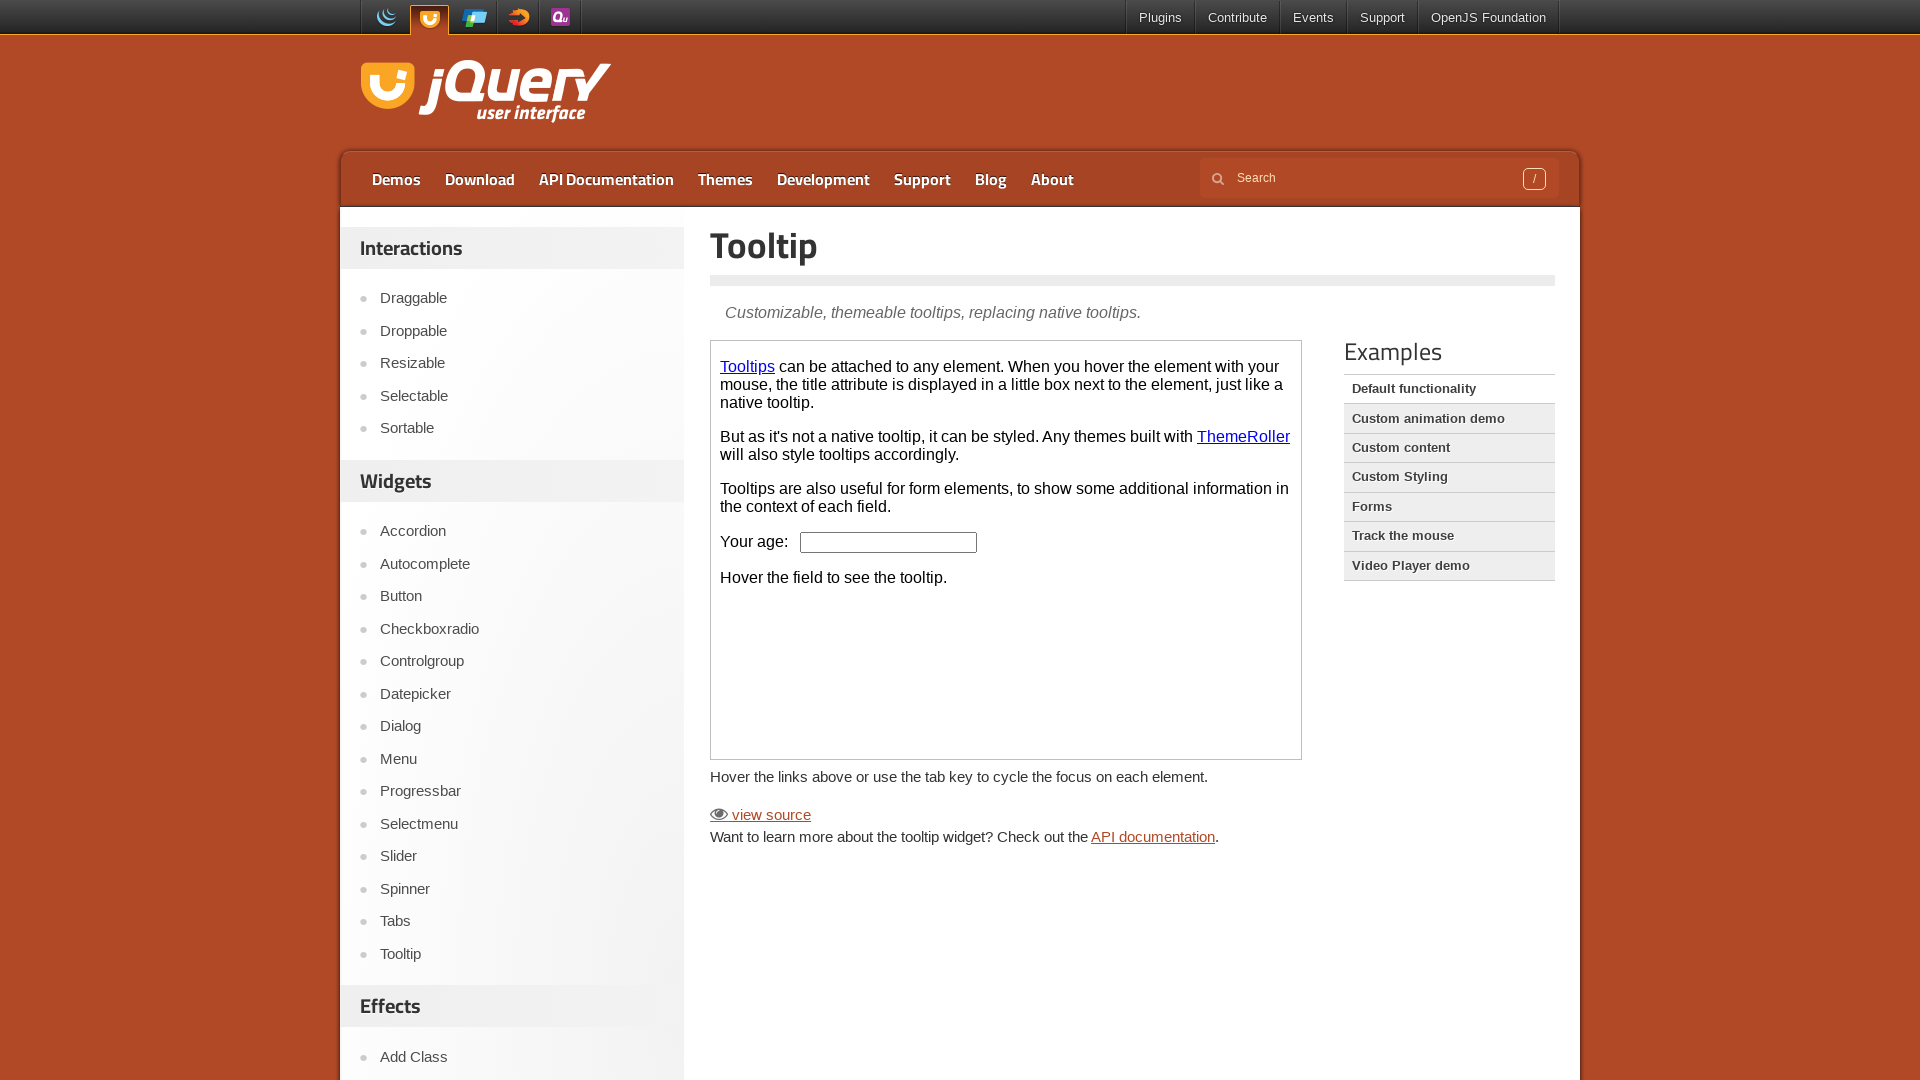

Hovered over age input field to trigger tooltip at (889, 542) on iframe.demo-frame >> internal:control=enter-frame >> #age
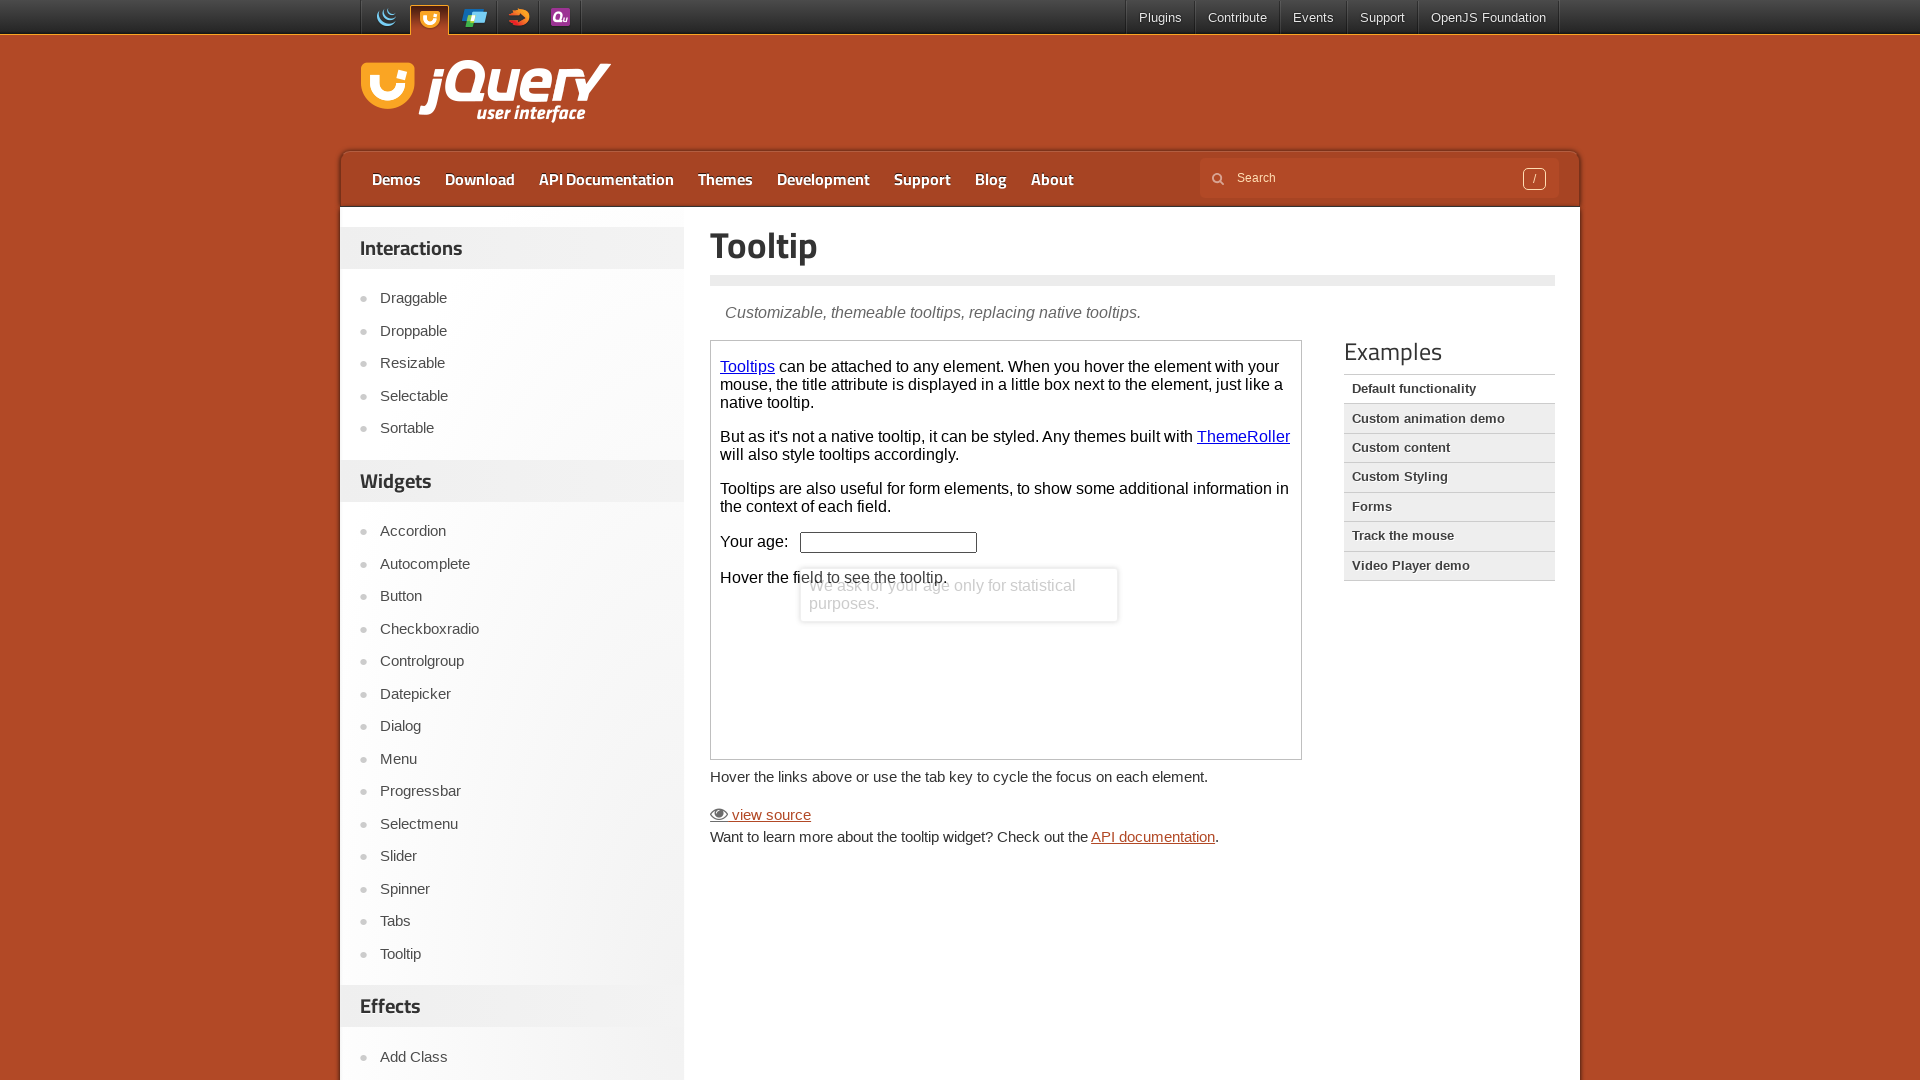

Waited 500ms for tooltip animation to complete
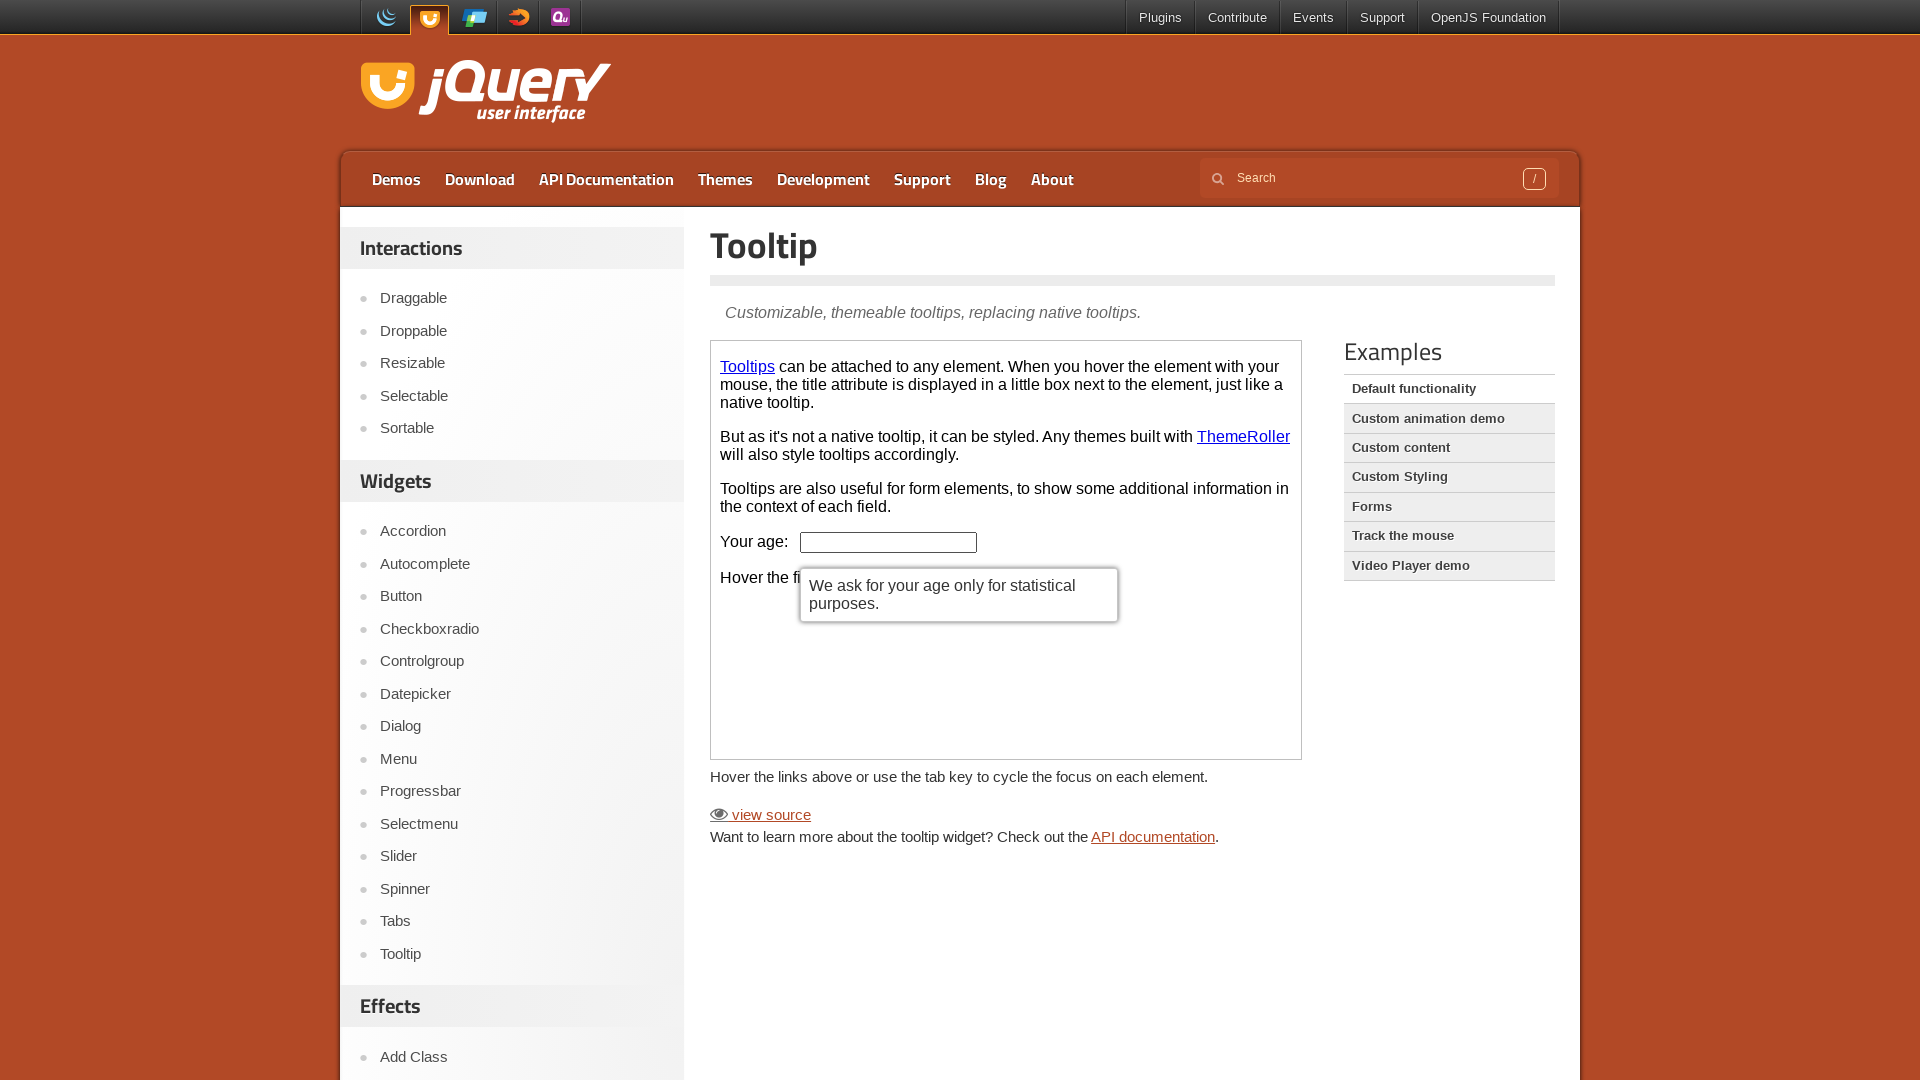

Tooltip element became visible
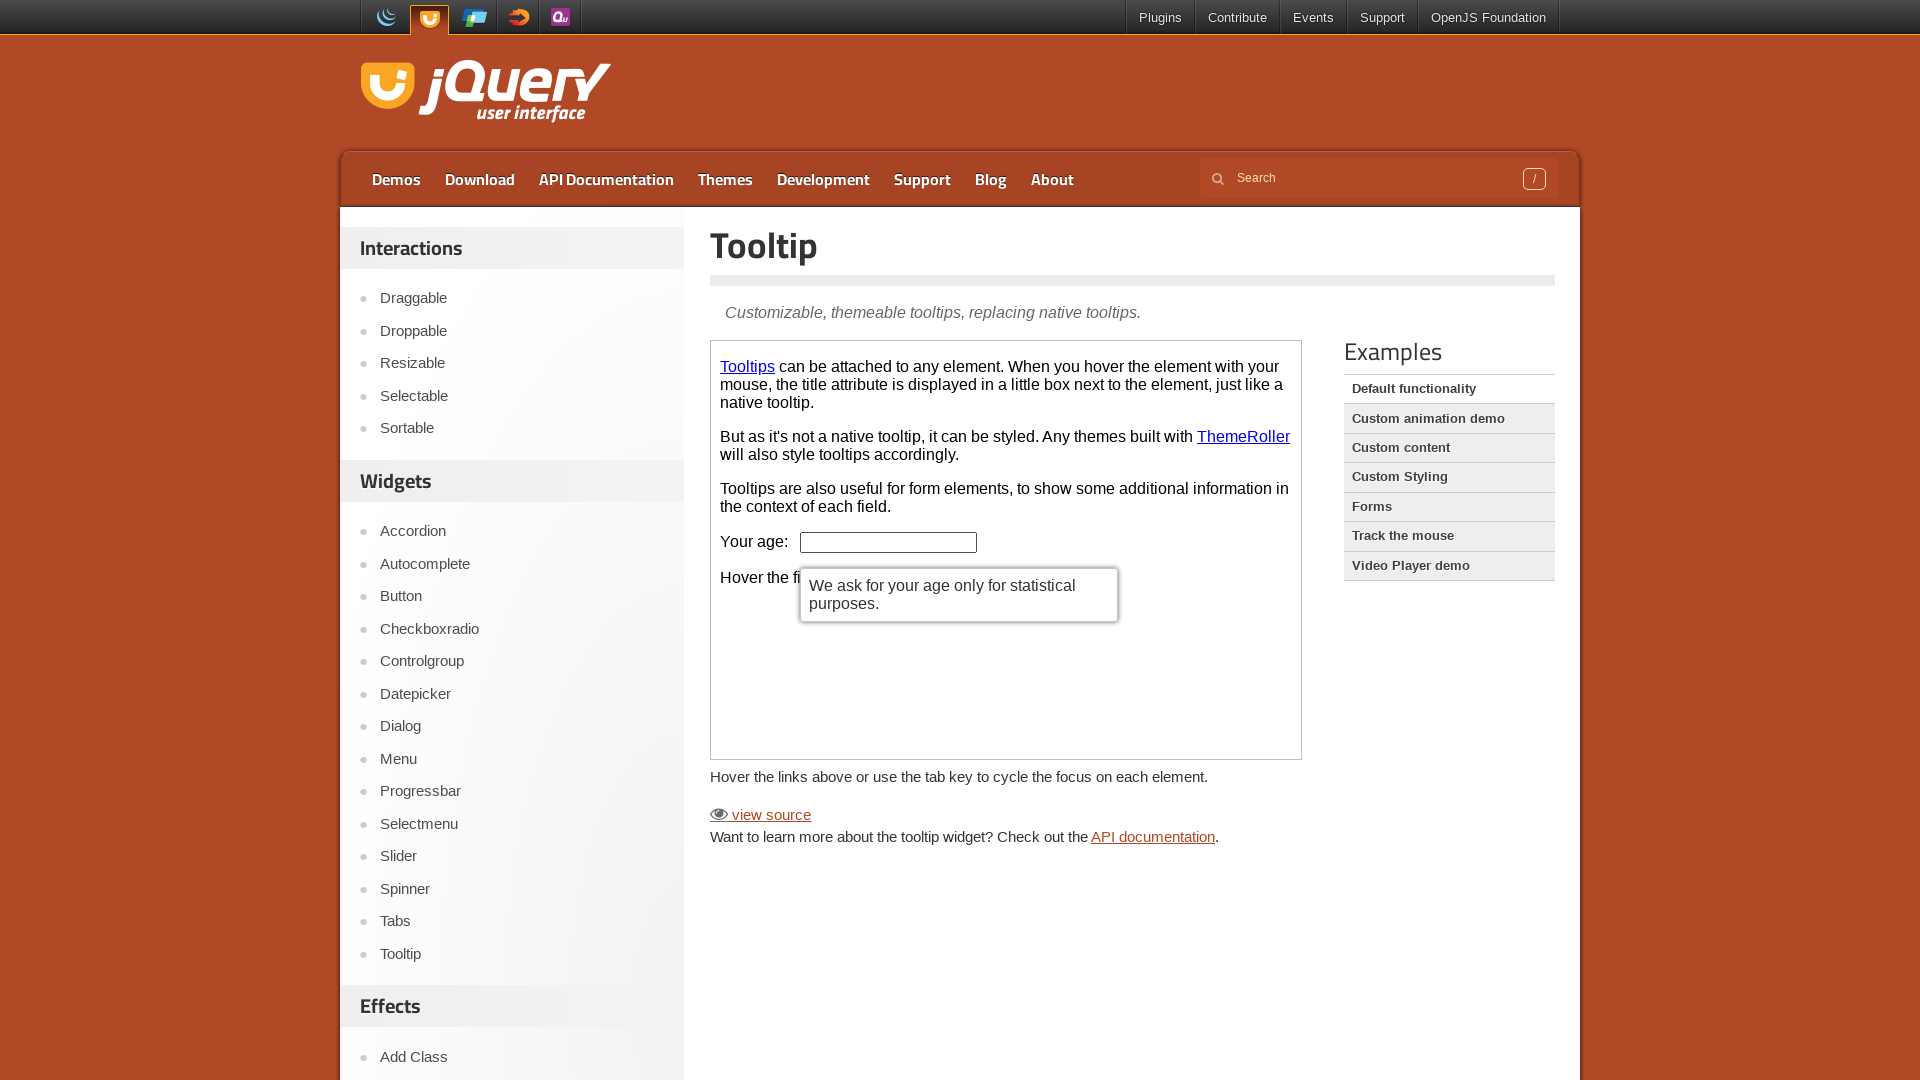

Retrieved tooltip text: 'We ask for your age only for statistical purposes.'
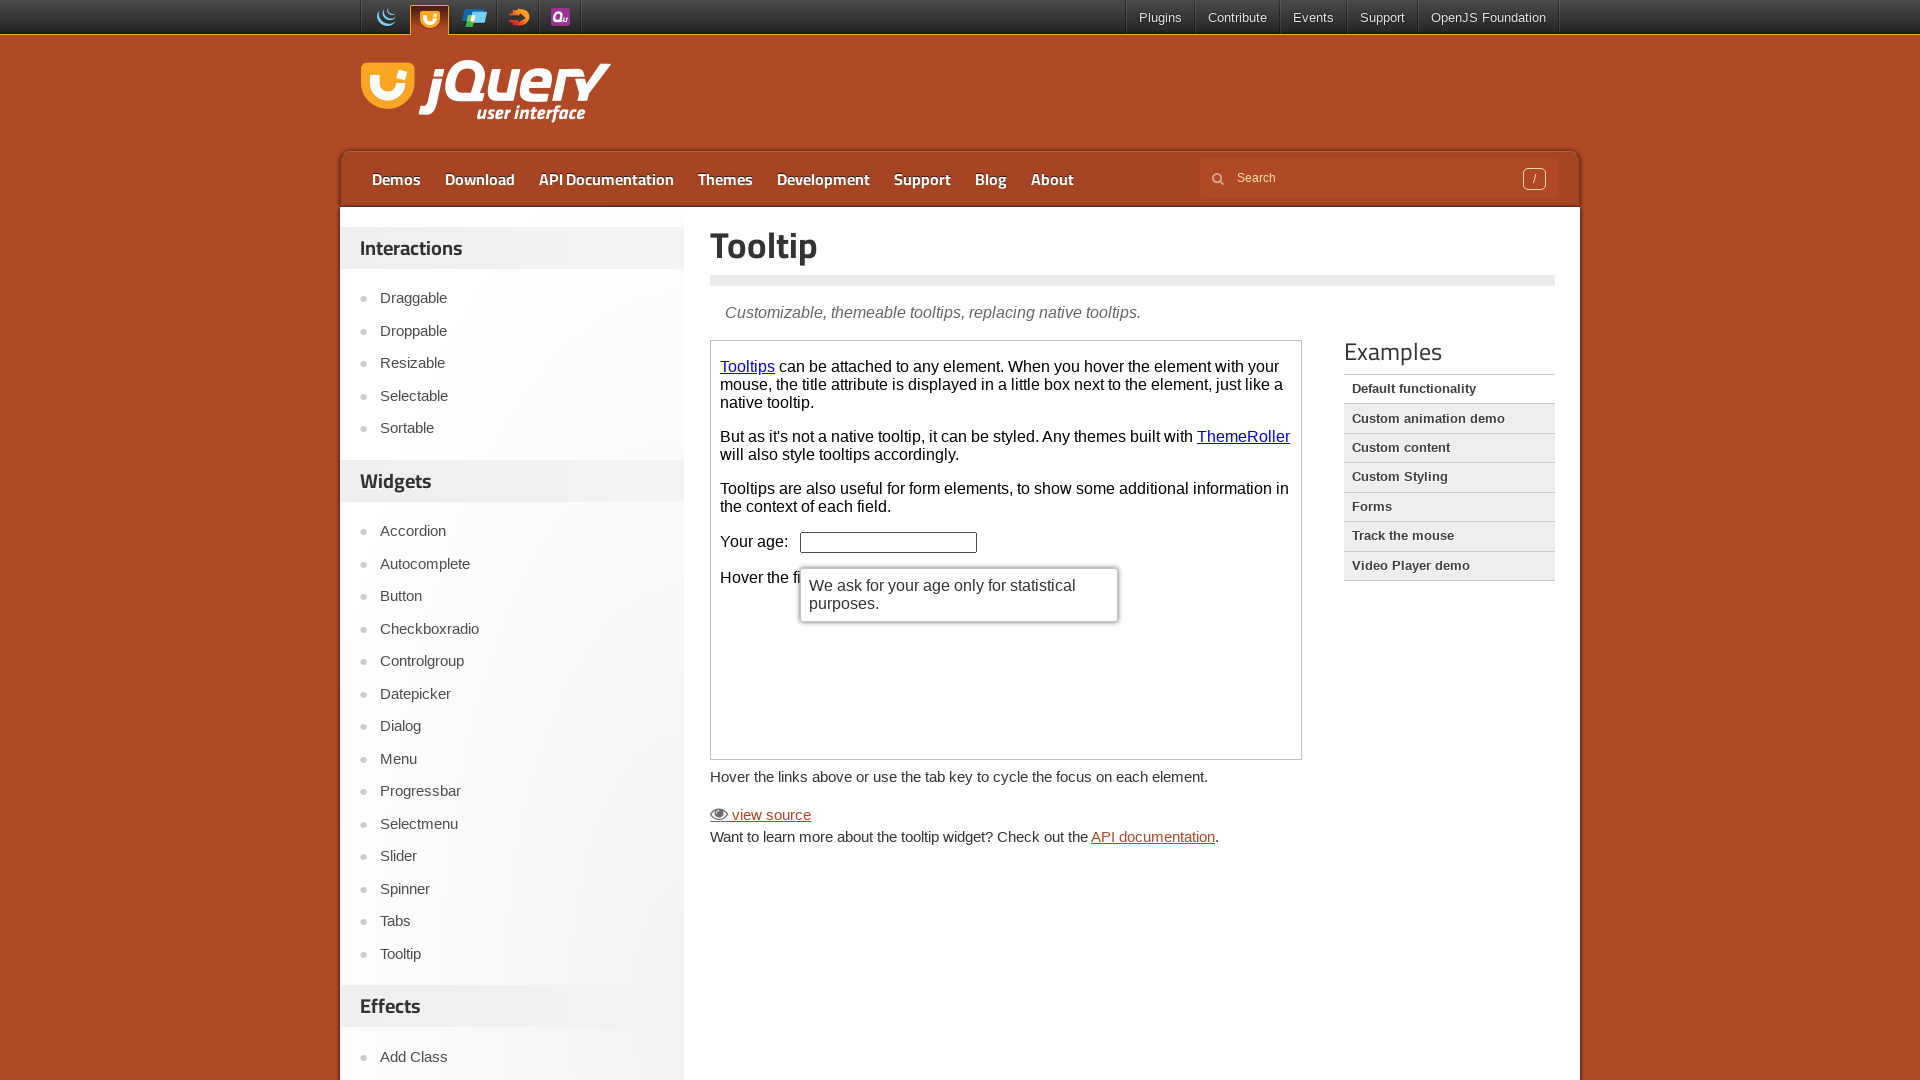

Printed tooltip text to console
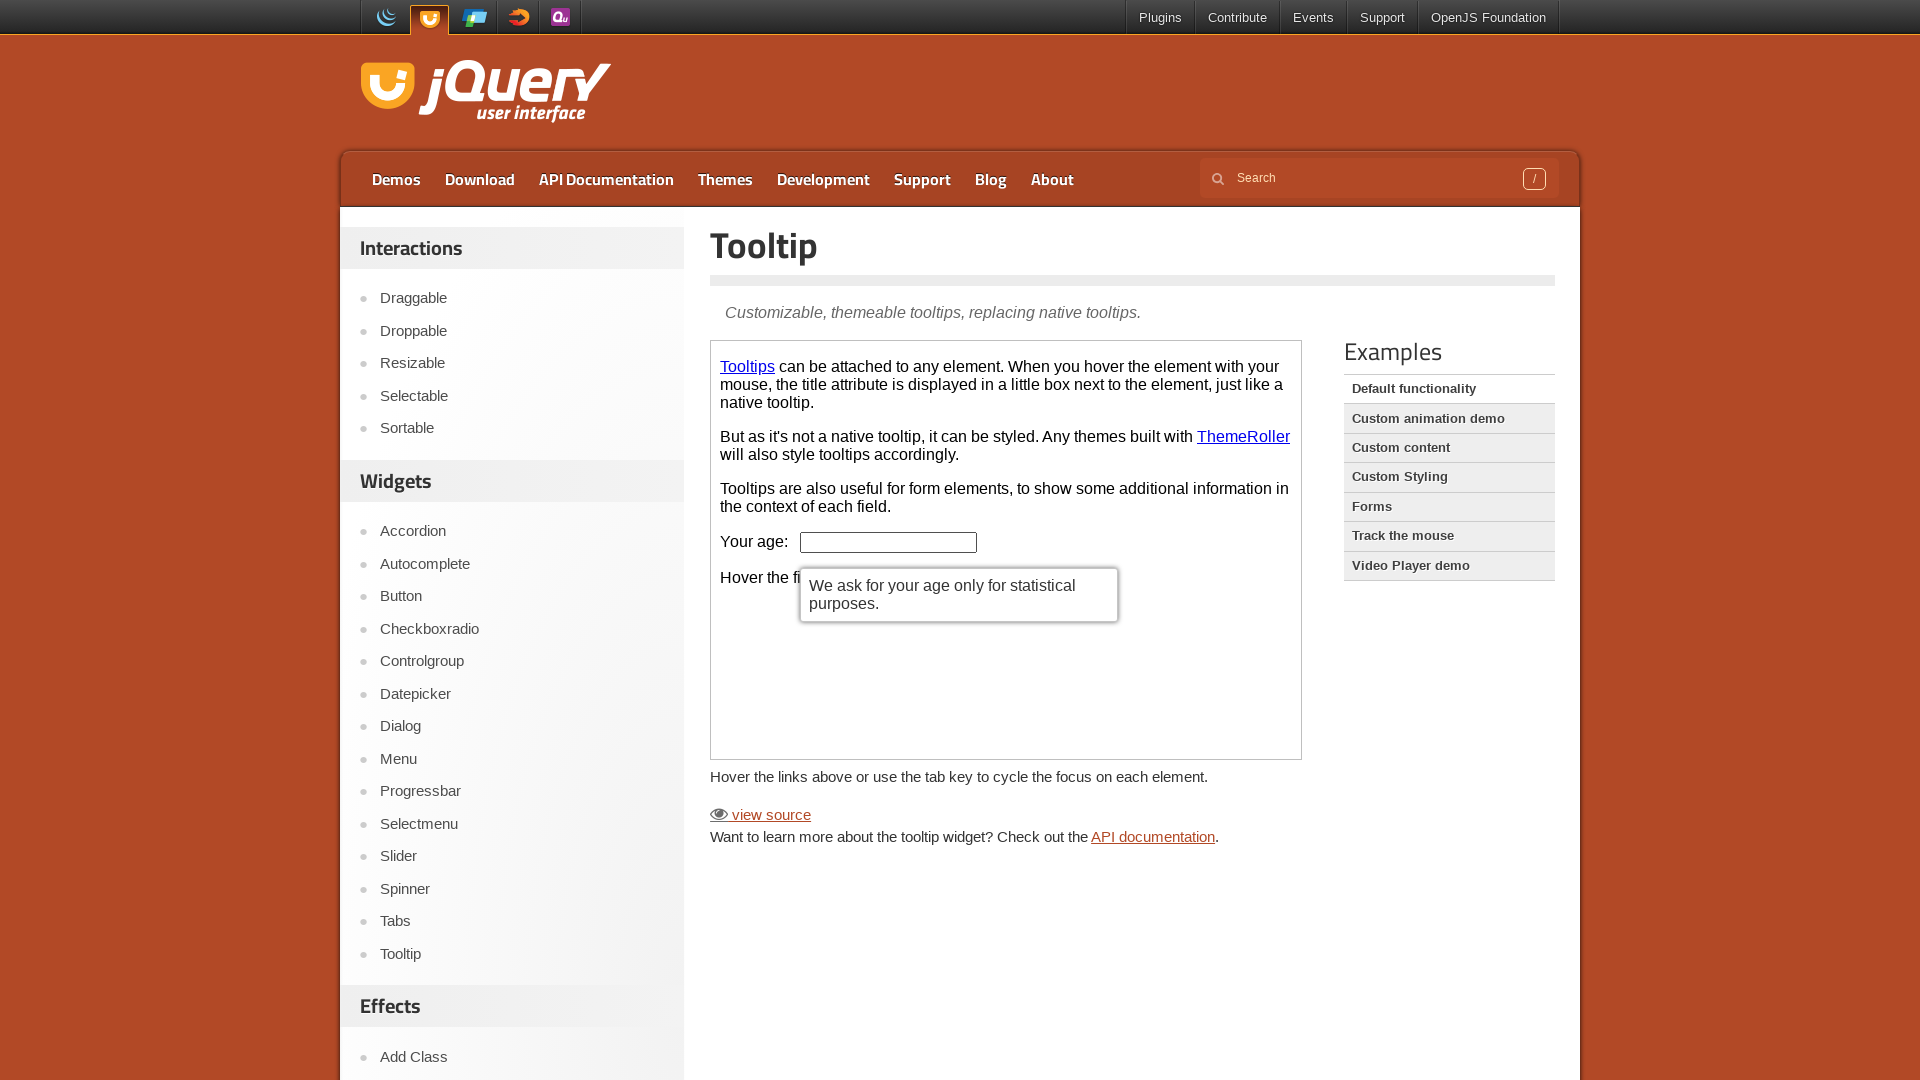

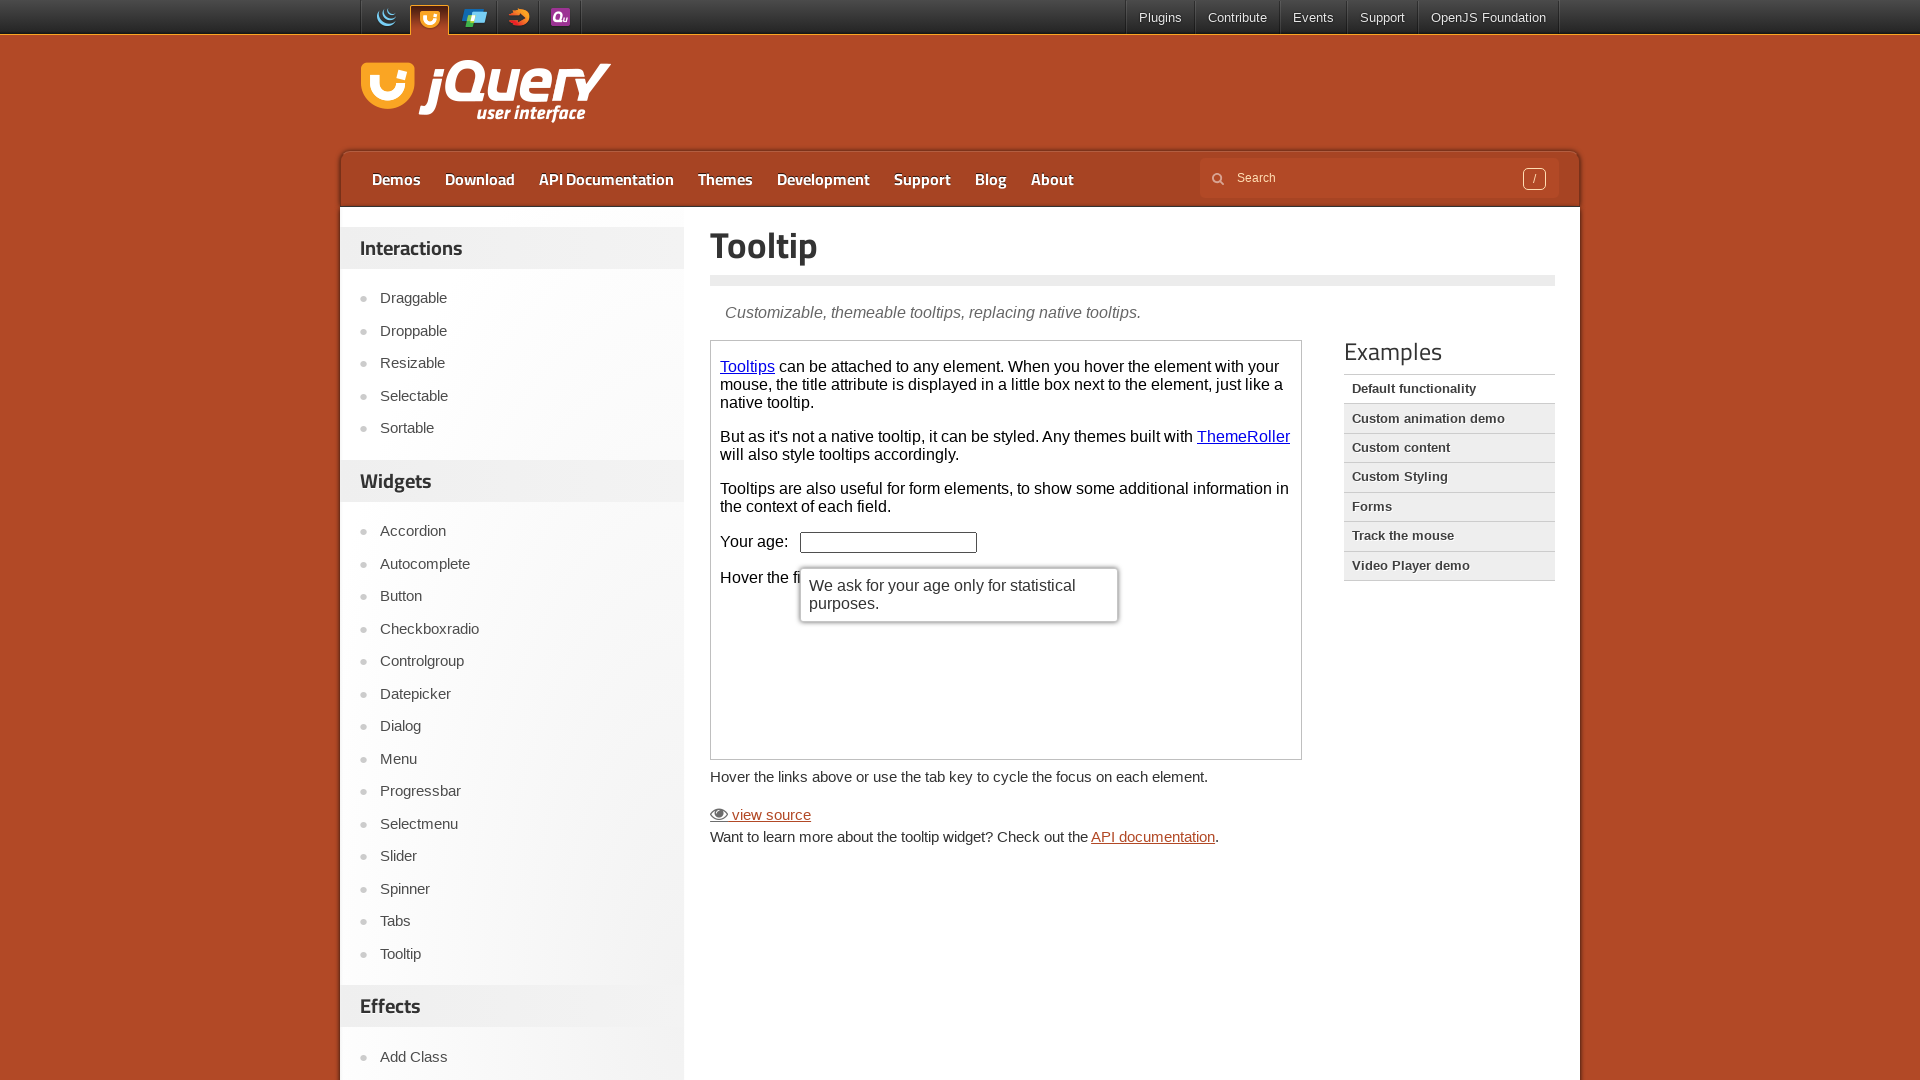